Tests iframe handling by interacting with single frame and nested frames, entering text in input fields within different frame contexts

Starting URL: http://demo.automationtesting.in/Frames.html

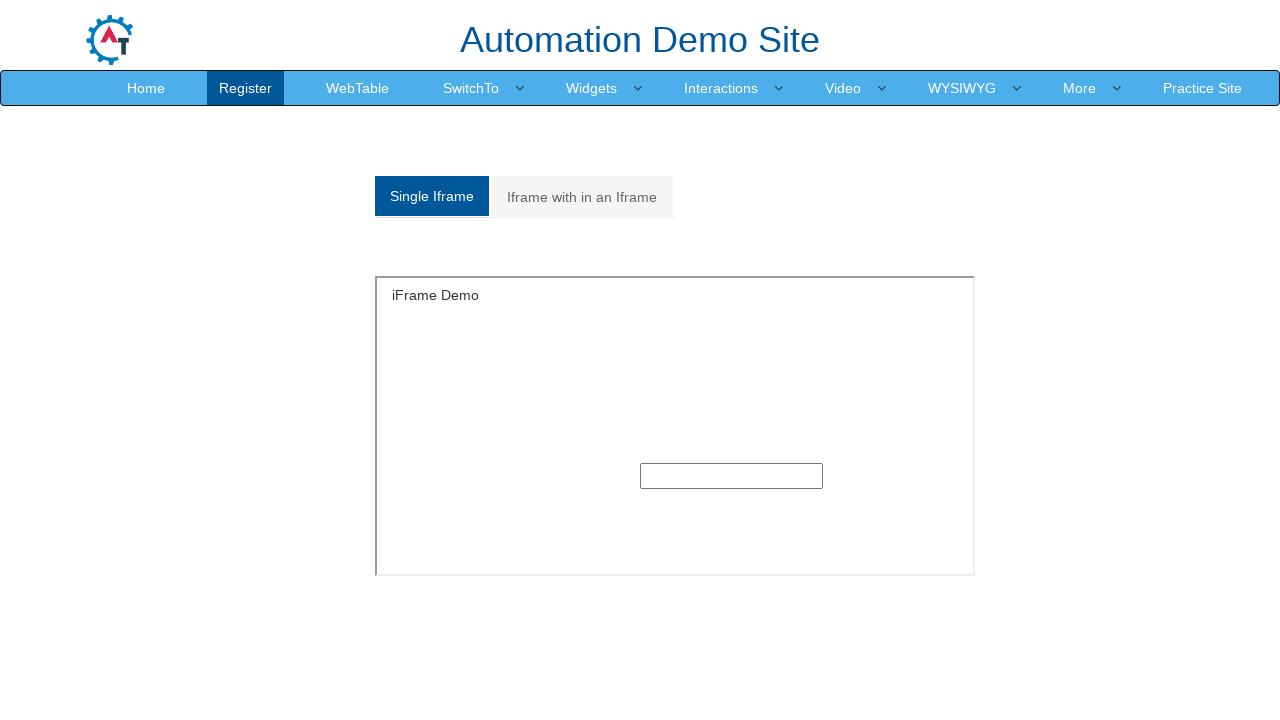

Located single frame with id='singleframe'
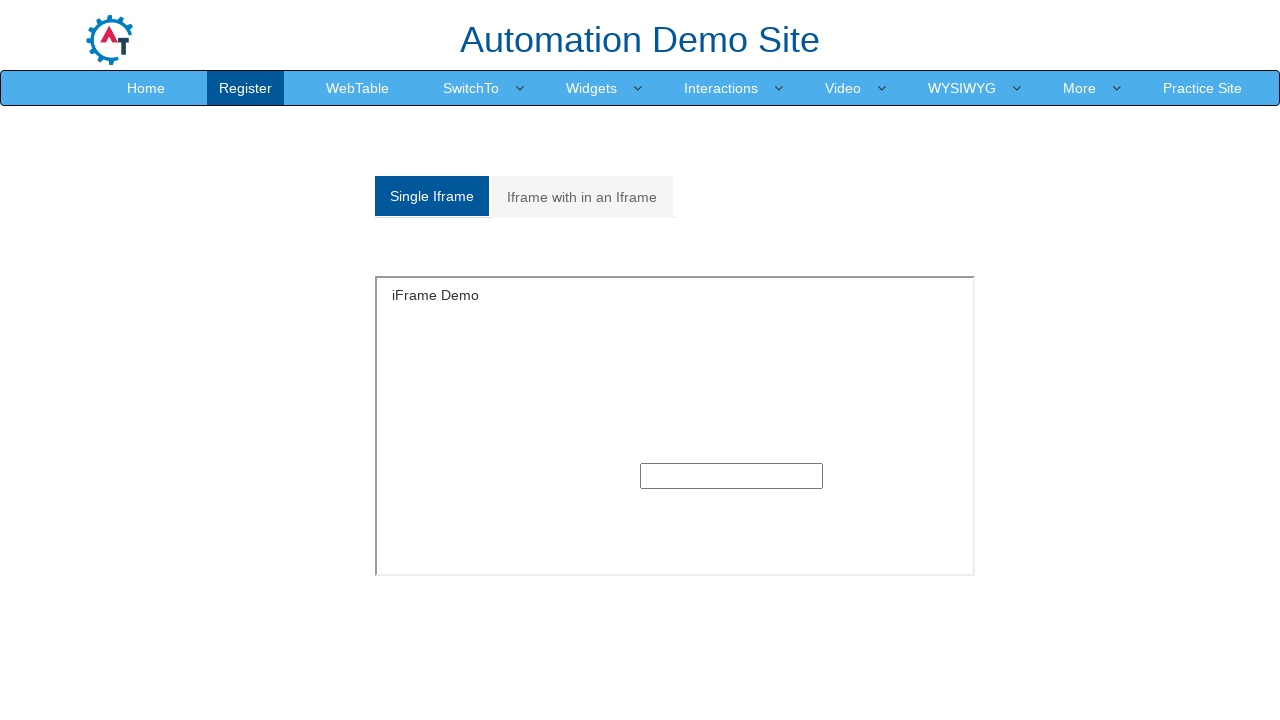

Filled text input field in single frame with 'single_frame' on iframe[id='singleframe'] >> internal:control=enter-frame >> input[type='text'] >
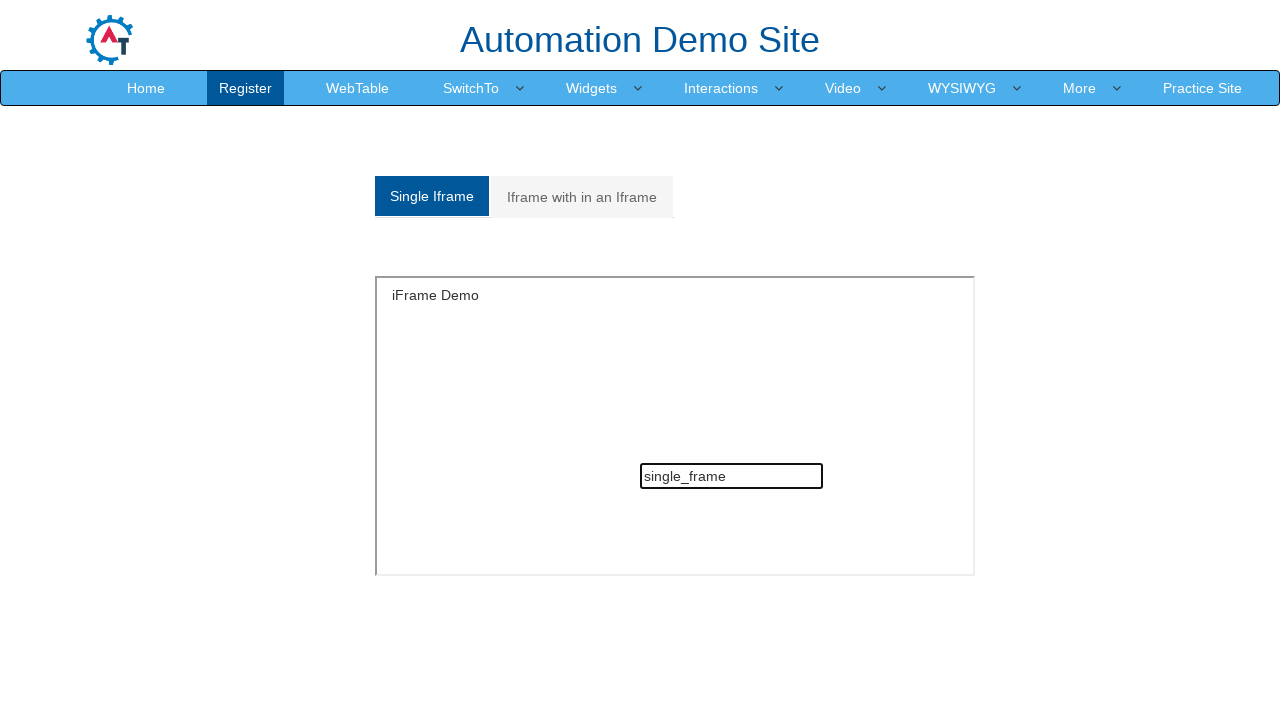

Clicked on the second analytics tab to switch to multiple frames section at (582, 197) on (//a[@class='analystic'])[2]
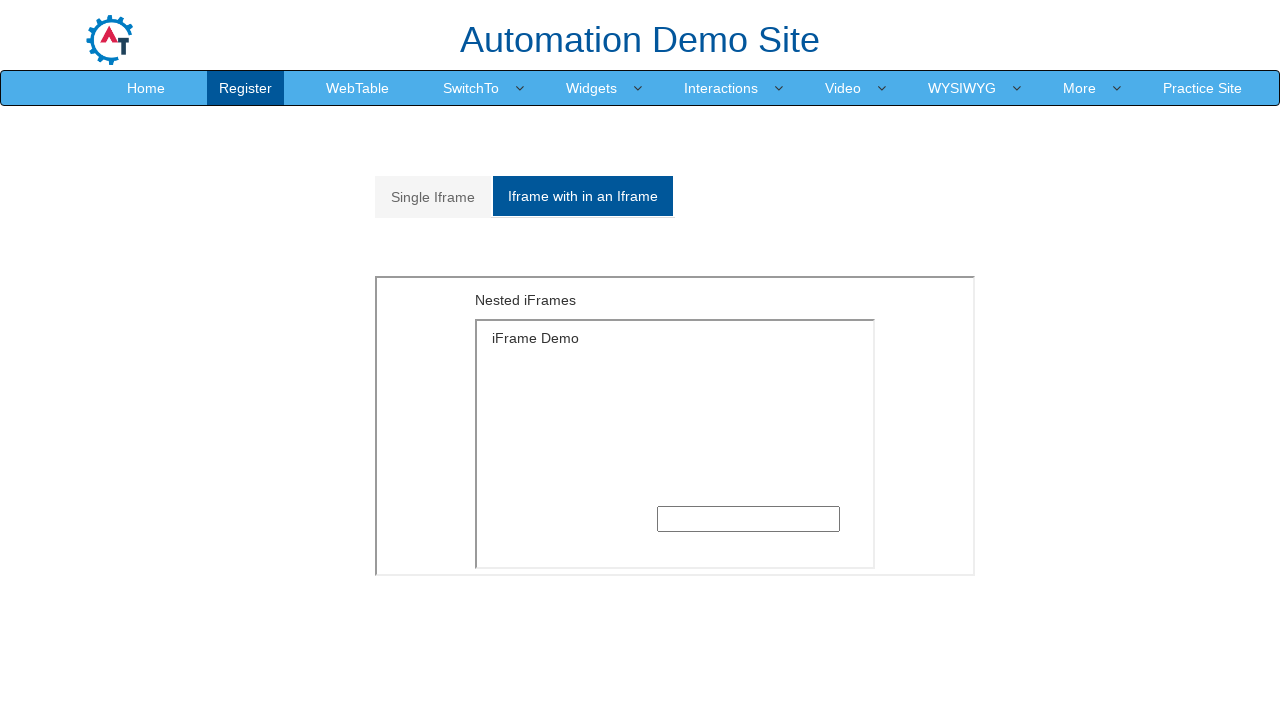

Located outer frame with src='MultipleFrames.html'
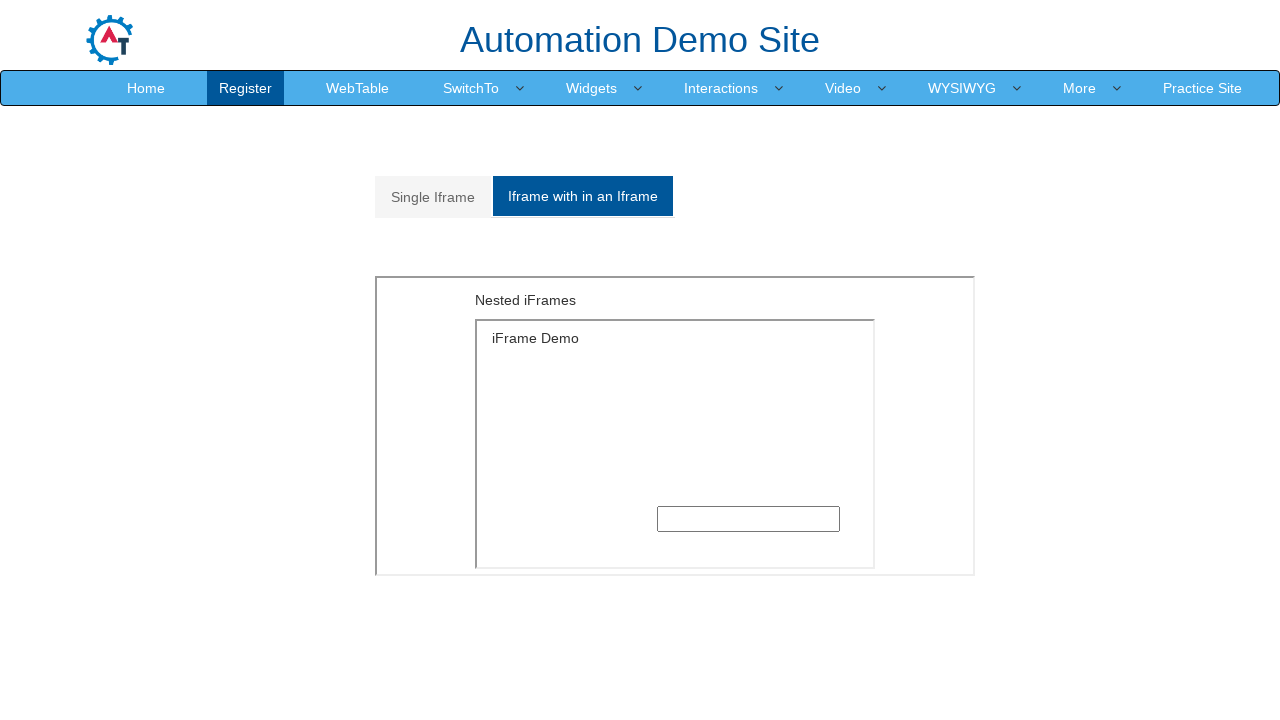

Located nested inner frame with src='SingleFrame.html' within outer frame
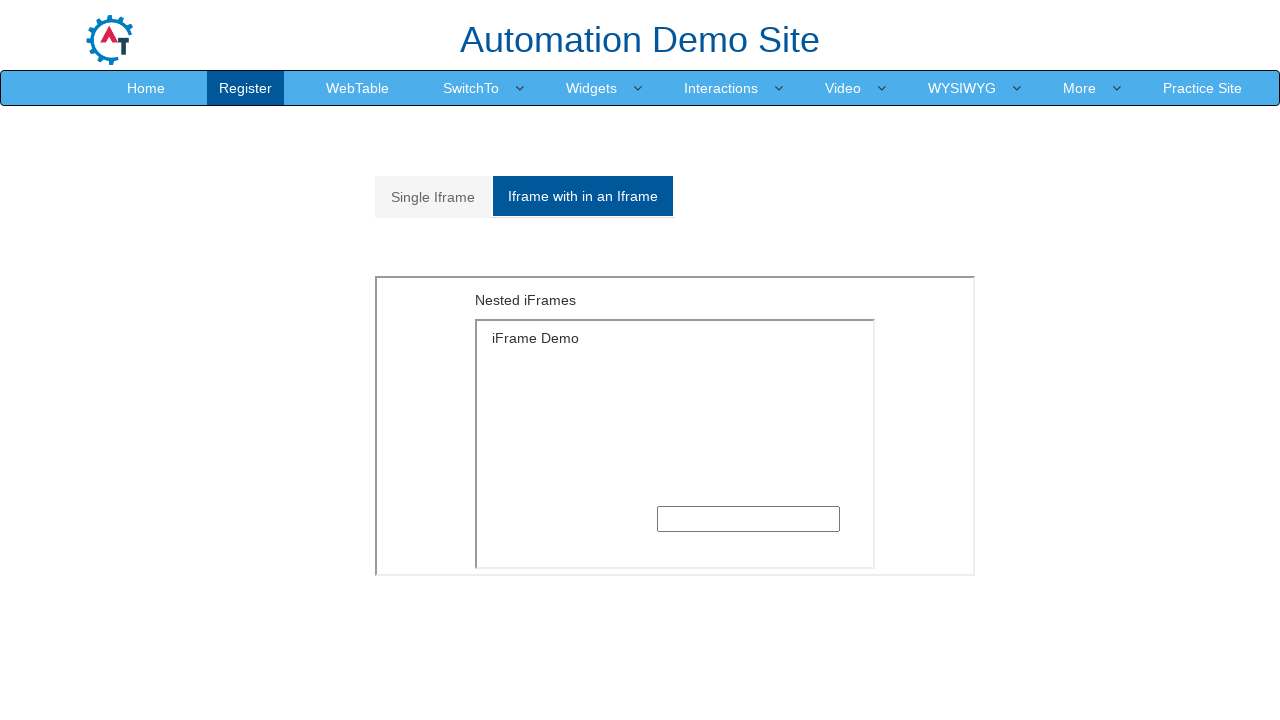

Filled text input field in nested frame with 'Multiple_frame' on iframe[src='MultipleFrames.html'] >> internal:control=enter-frame >> iframe[src=
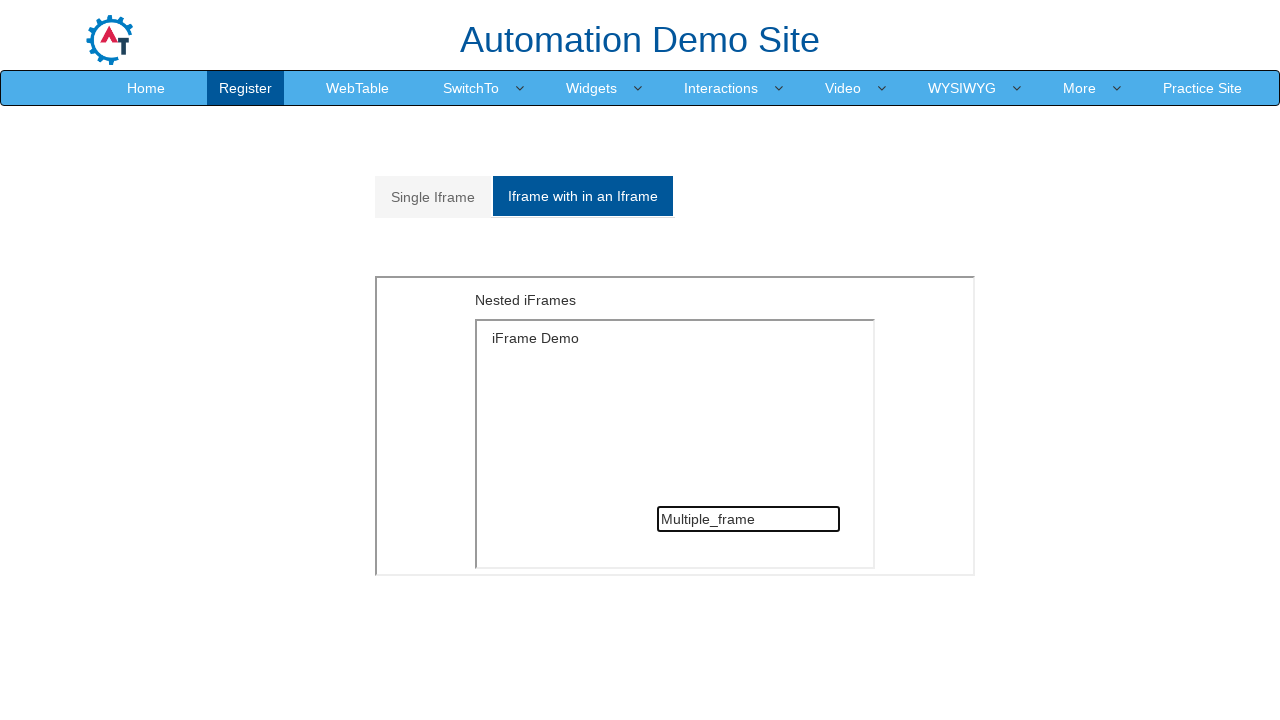

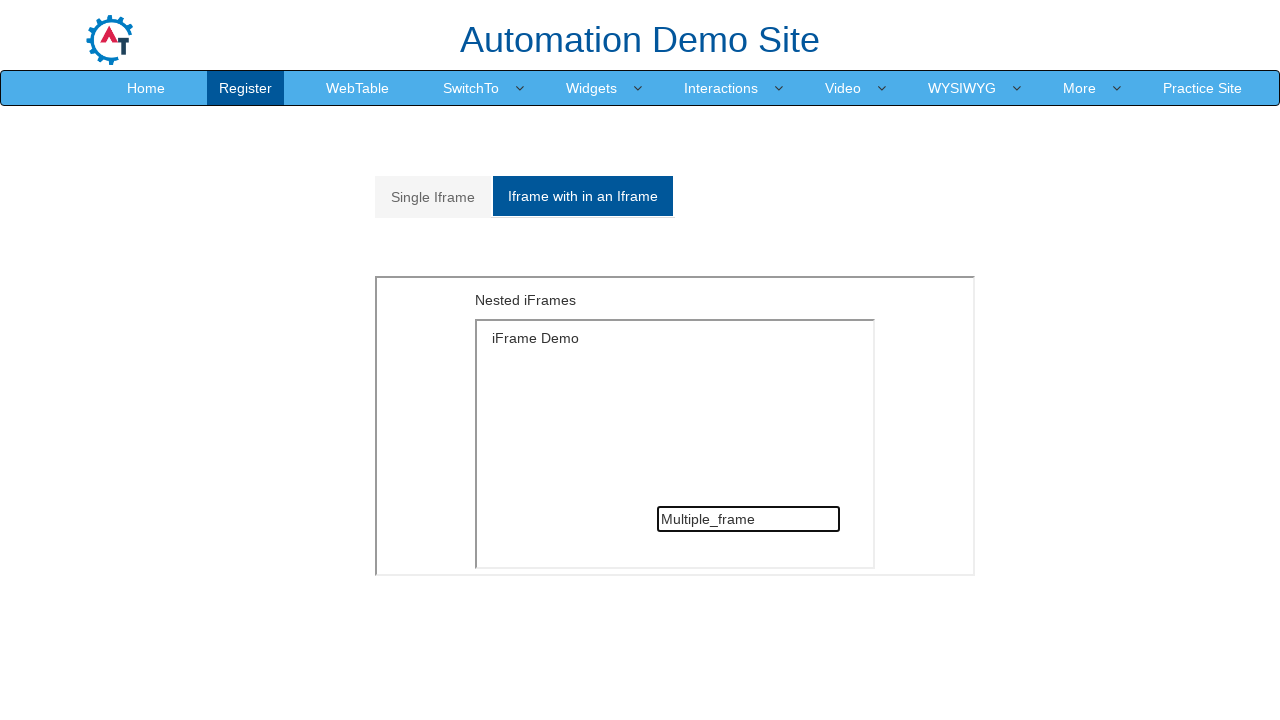